Tests Challenging DOM page by navigating to it and searching for specific text in the table

Starting URL: https://the-internet.herokuapp.com

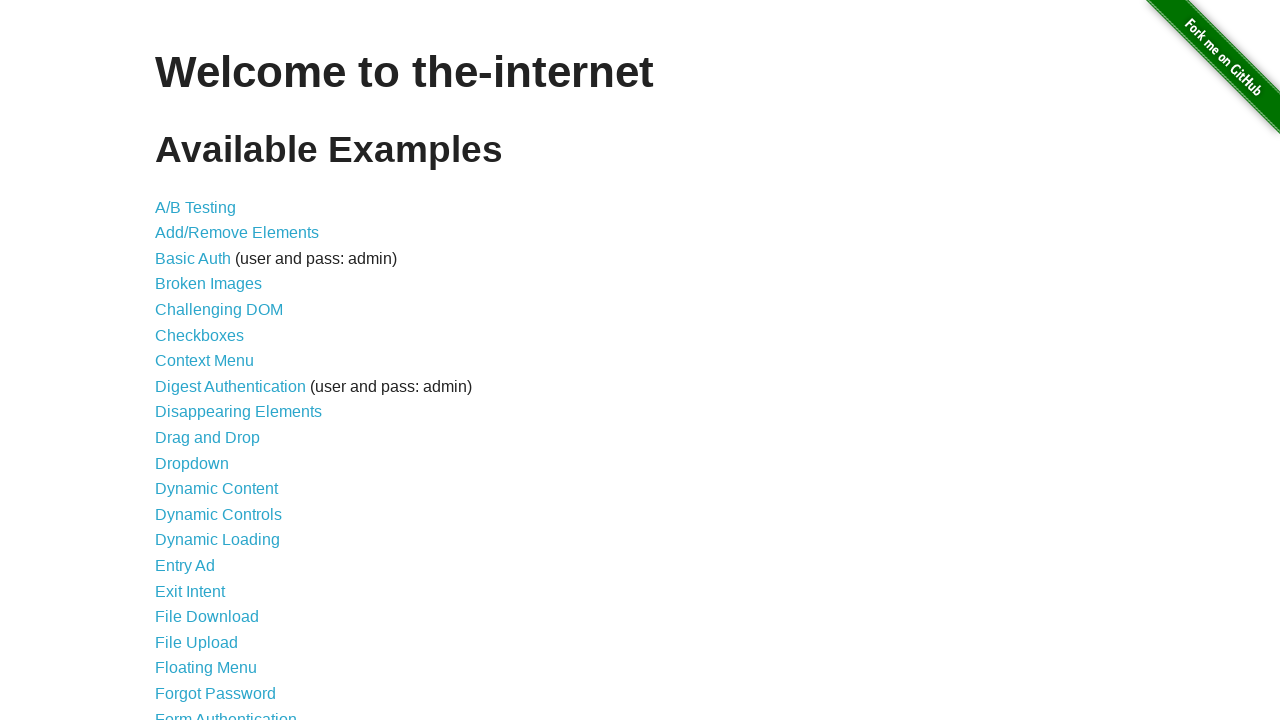

Clicked on Challenging DOM link at (219, 310) on text=Challenging DOM
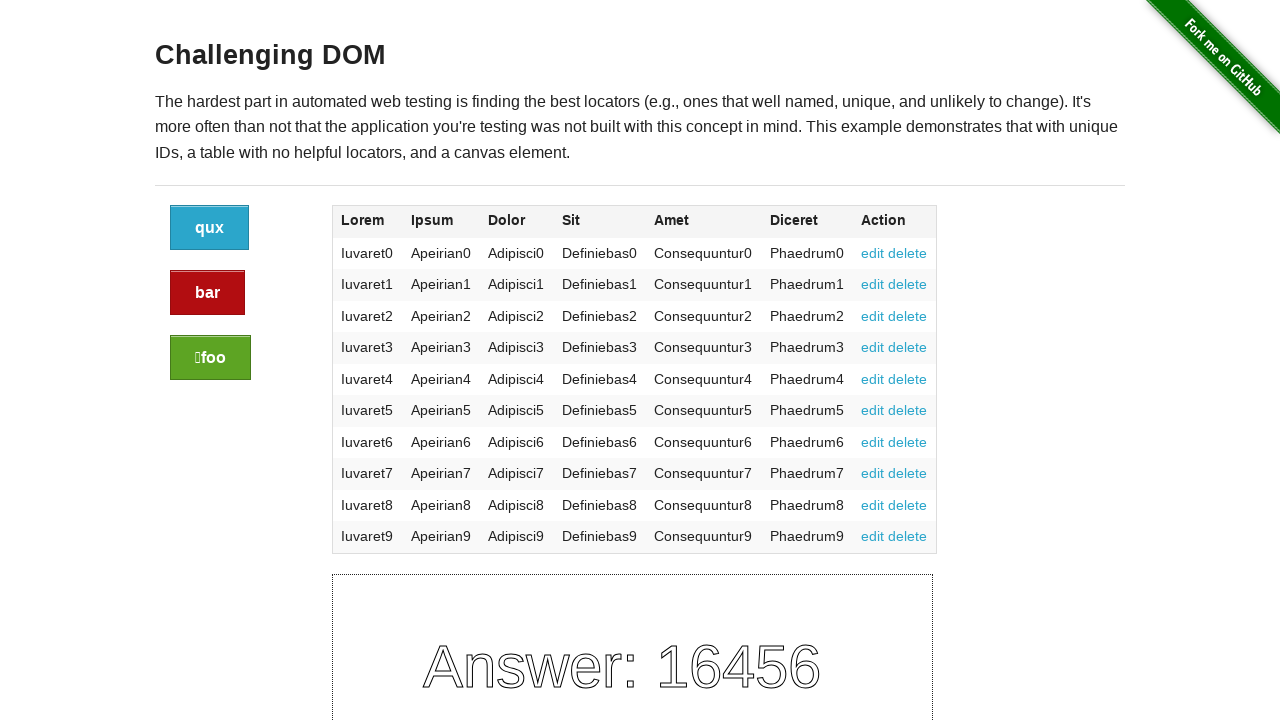

Navigated to Challenging DOM page
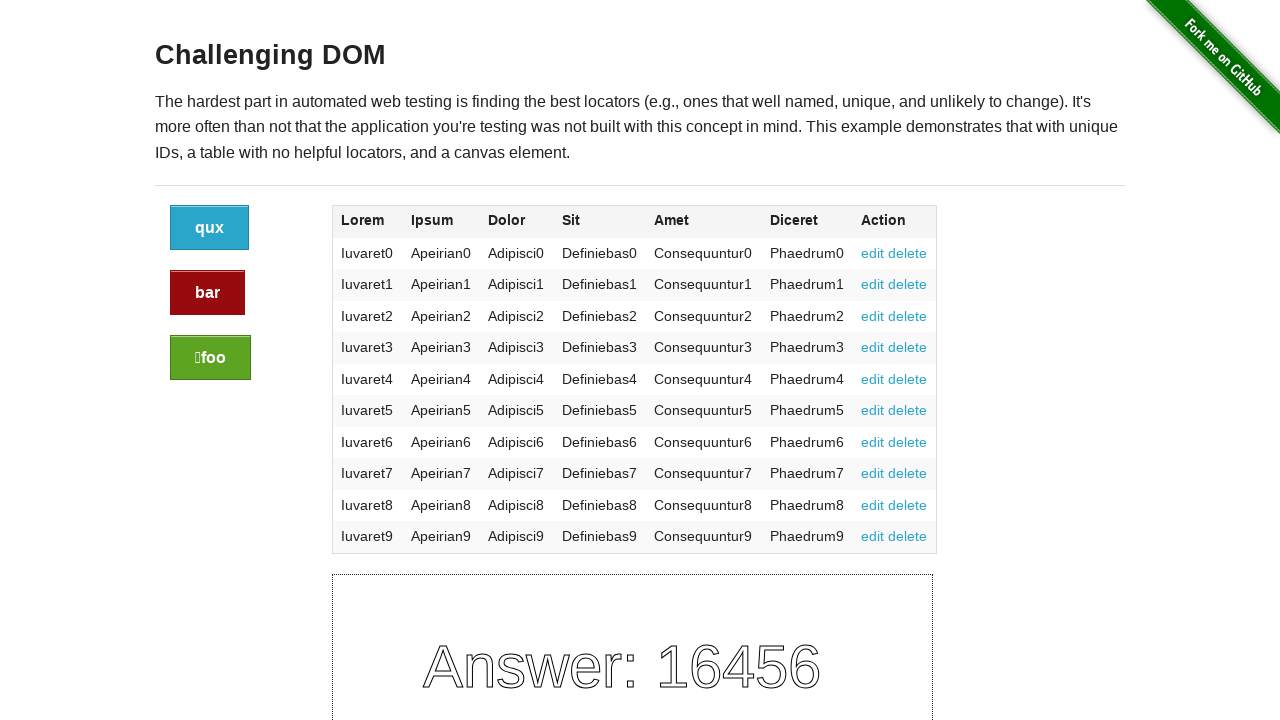

Table body loaded on Challenging DOM page
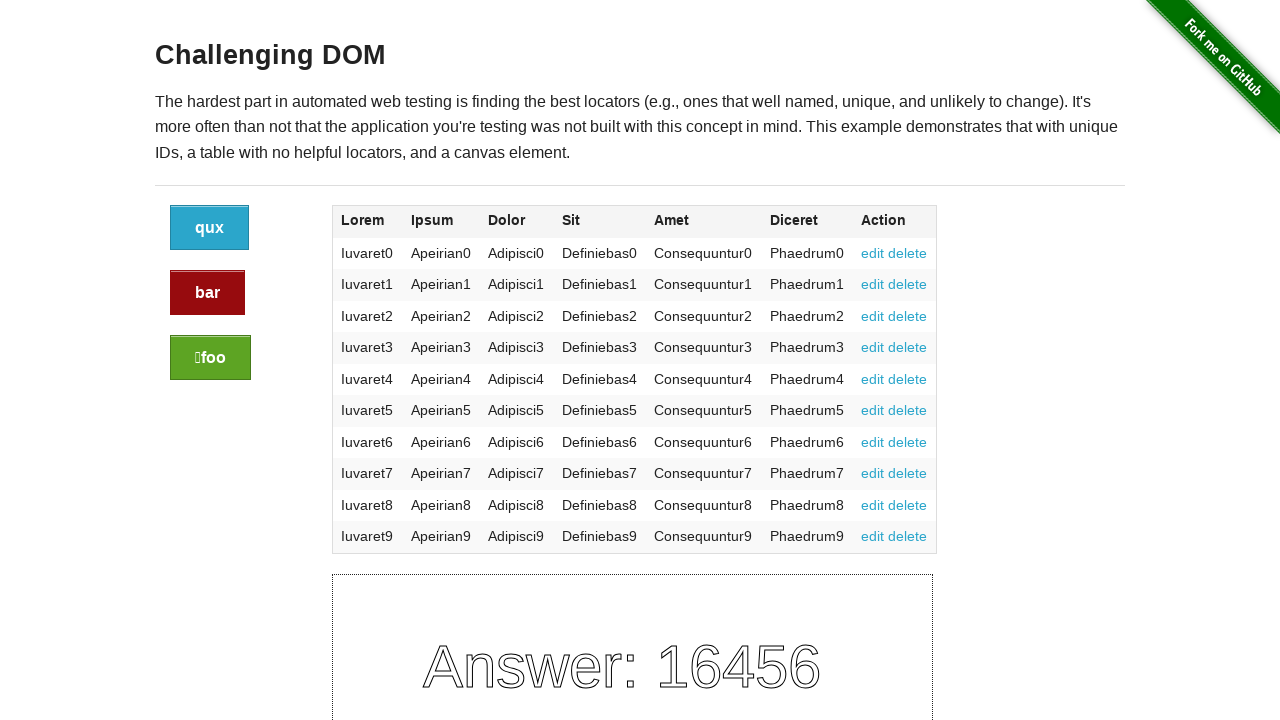

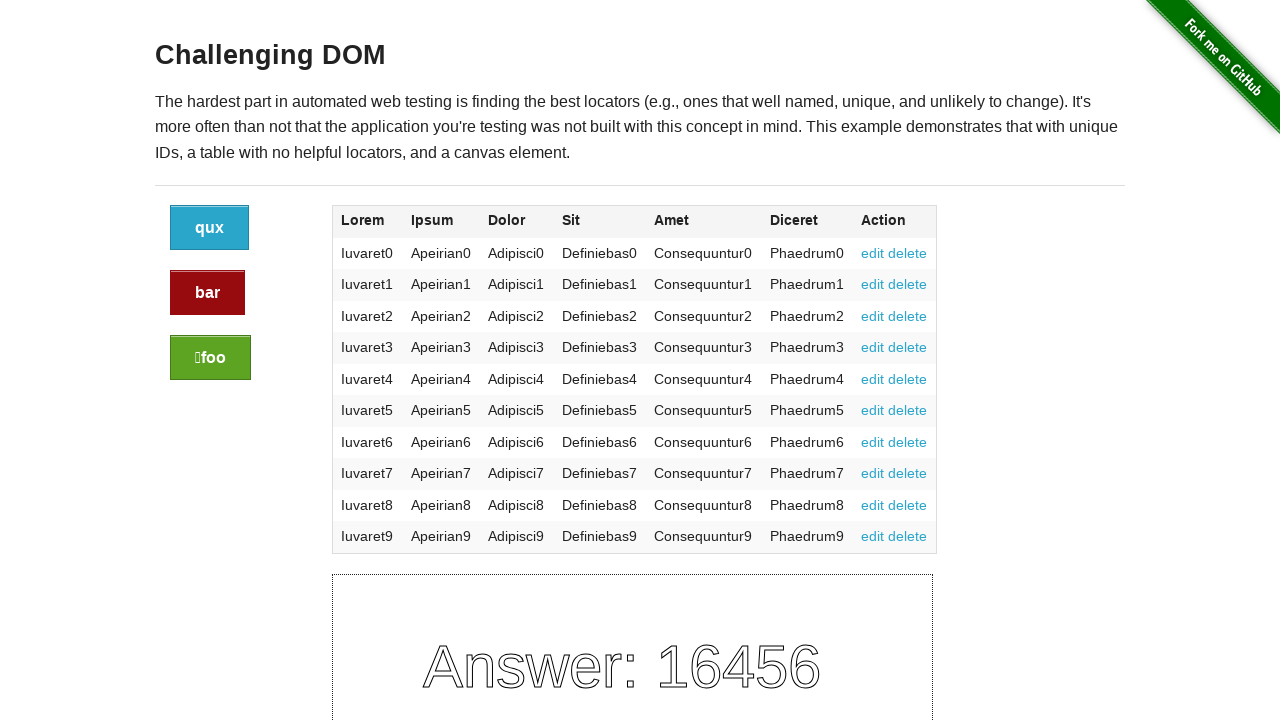